Tests basic video loading and UI by navigating to a watch page and verifying that the video player and container elements are visible.

Starting URL: https://guitar-magic-mvp-1a-git-feature-b4c613-davids-projects-e32e946e.vercel.app/watch?v=ytwpFJ1uZYY&title=Covers%20Of%20Popular%20Songs%20-%20100%20Hits&channel=Music%20Brokers&_vercel_share=g27uDyqbNDQ7TjNoNpoVTkYyUQIQp5AE

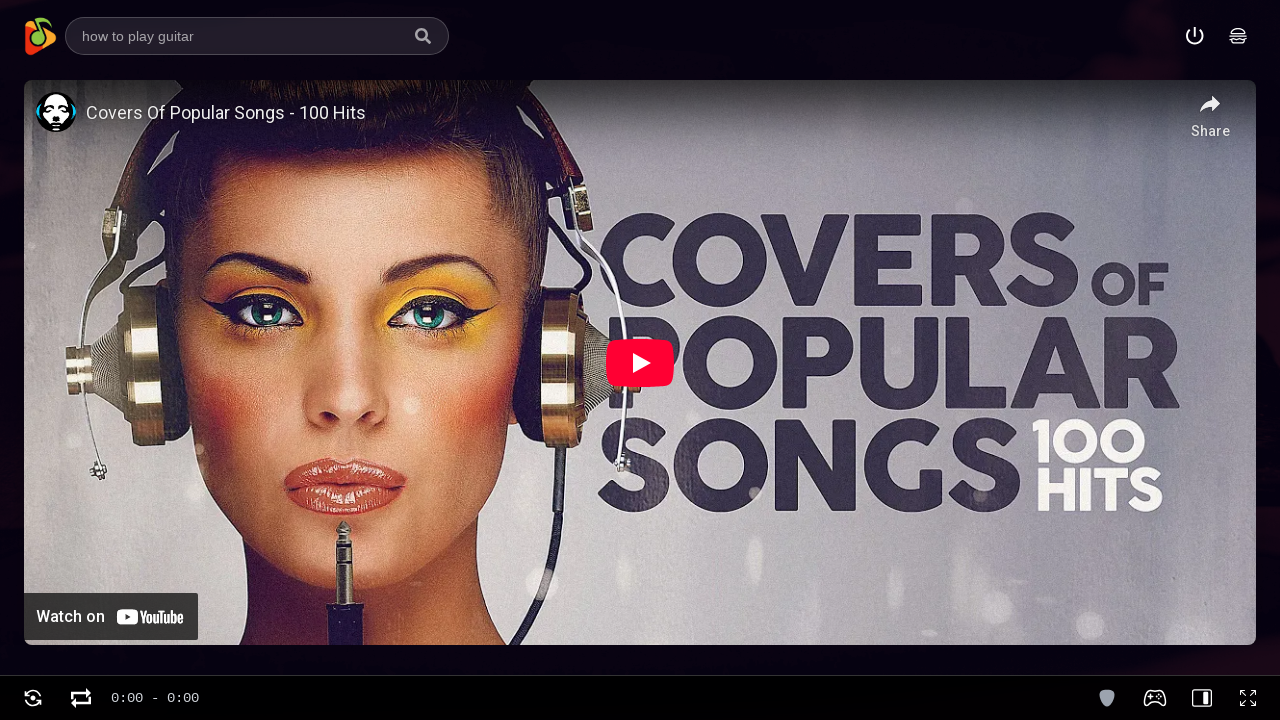

Page fully loaded with networkidle state
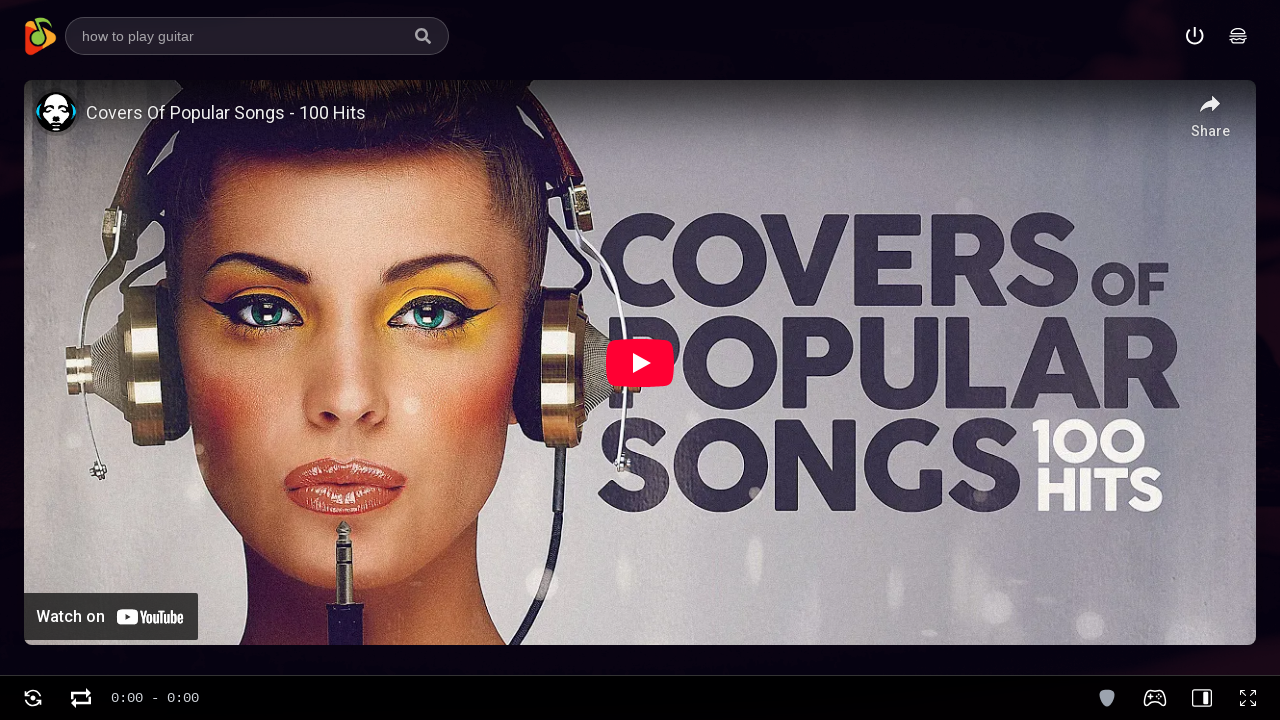

Video player element appeared on the page
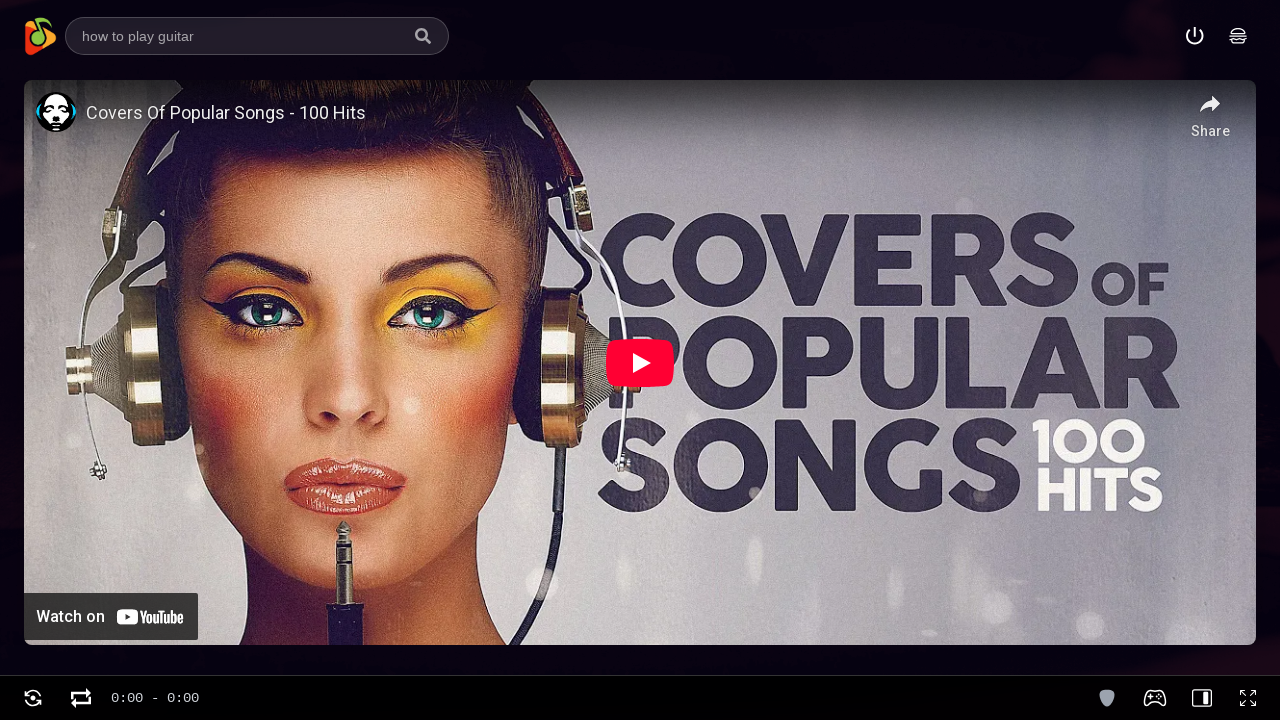

Video container element is visible
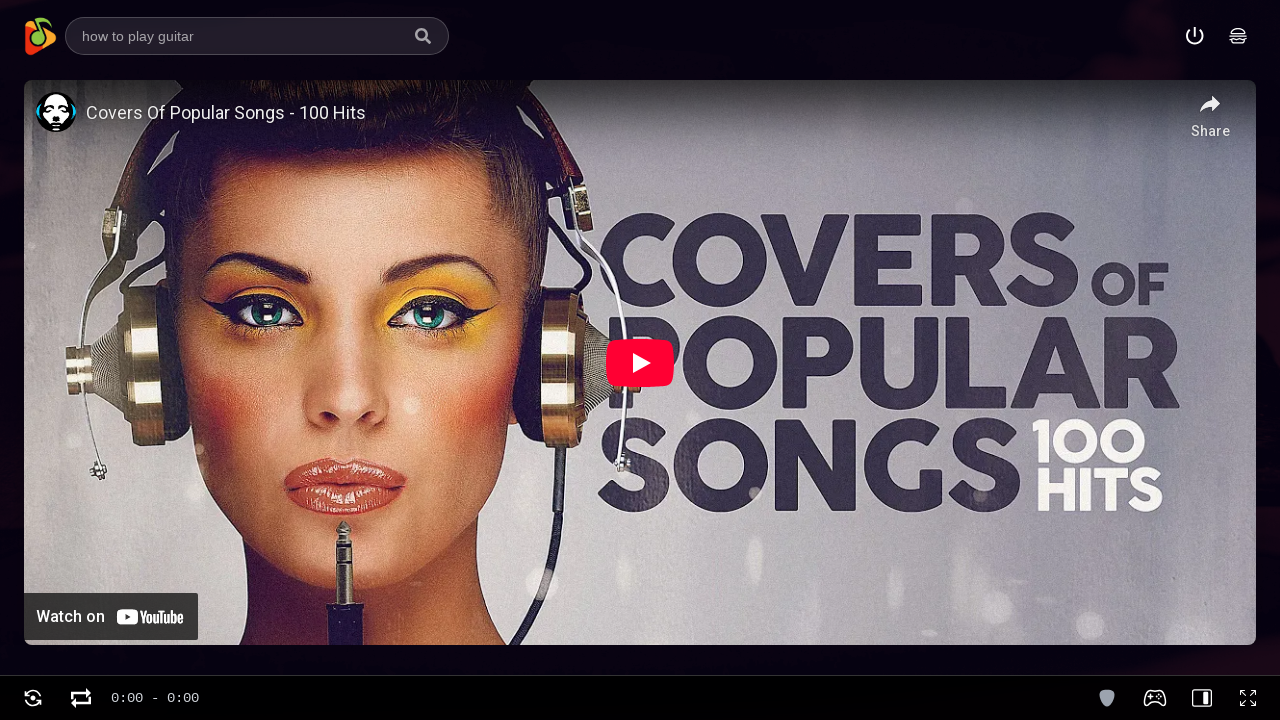

YouTube player element is visible
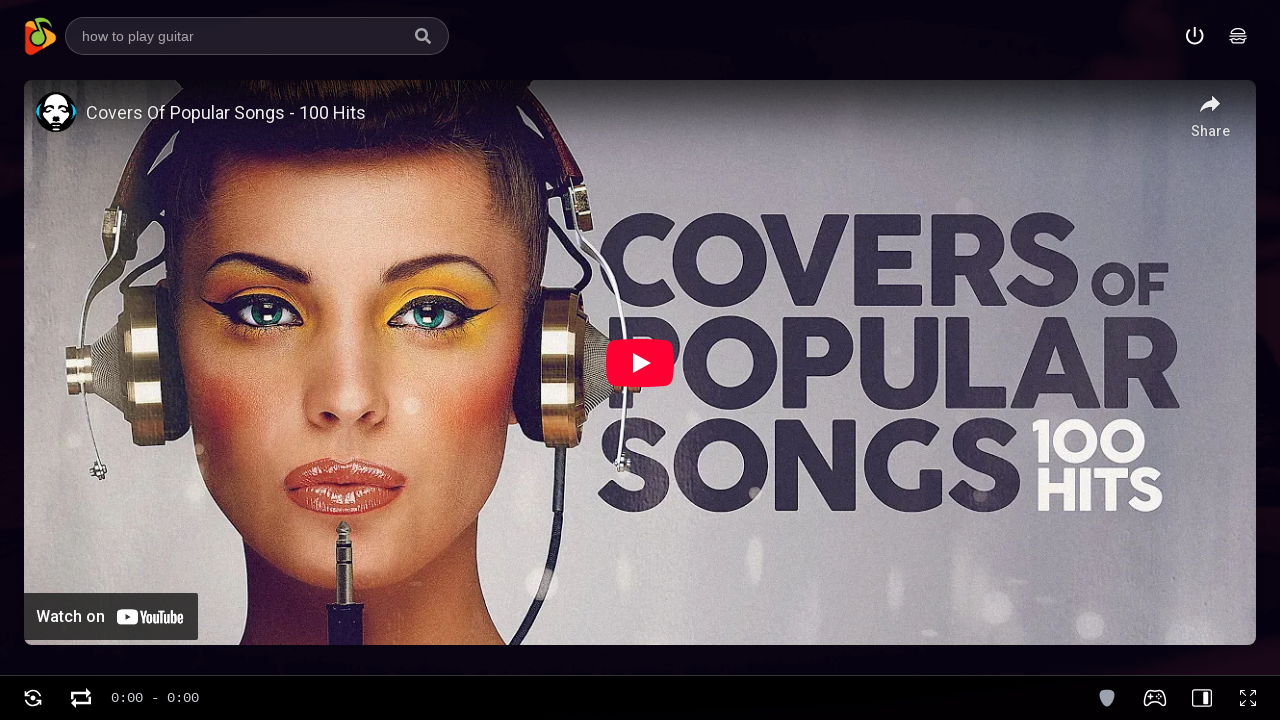

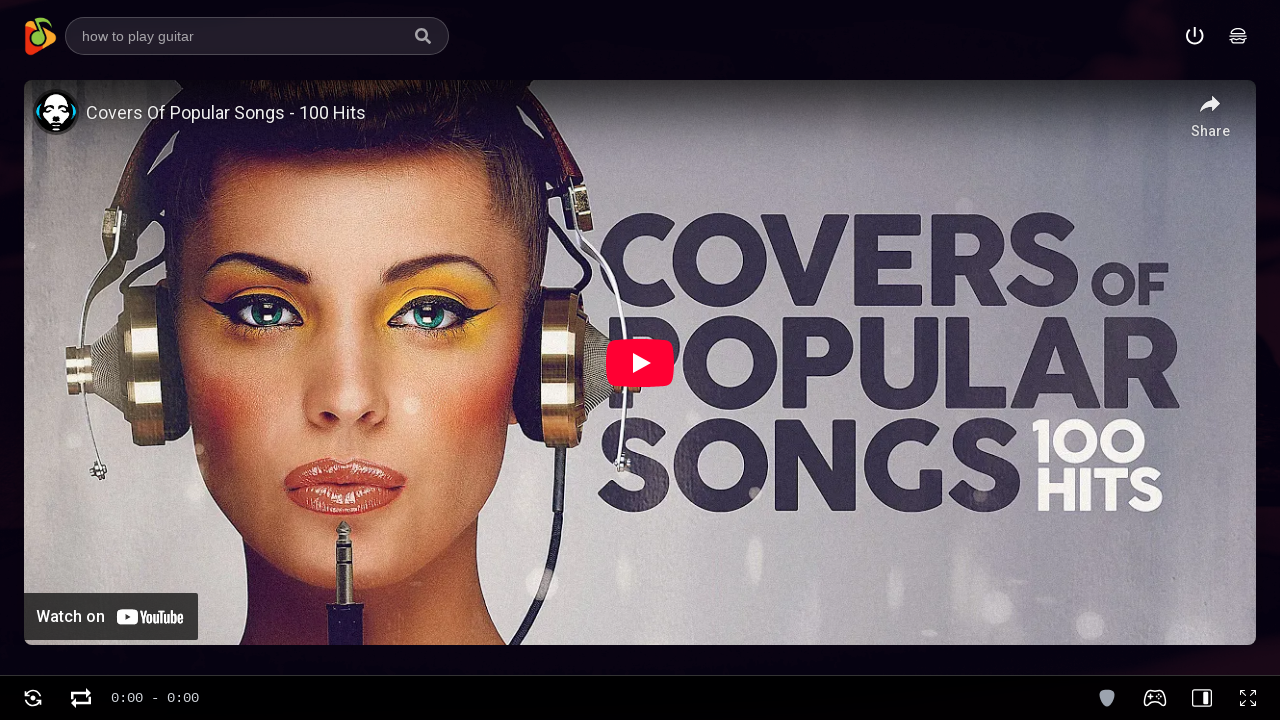